Tests the product selection dropdown on HDFC website by clicking the dropdown and selecting a specific product option

Starting URL: https://www.hdfc.com/

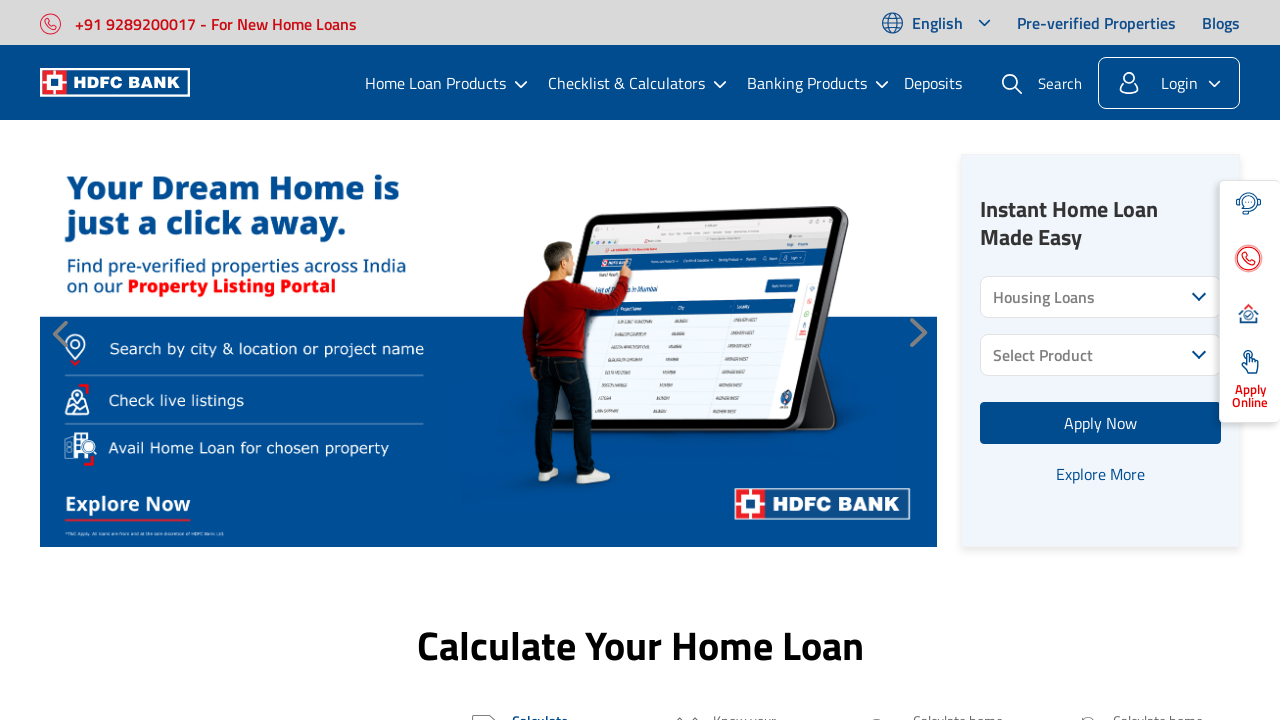

Clicked on product dropdown to open it at (1101, 355) on xpath=//div[@class='dropdown-active-item product-name-active']
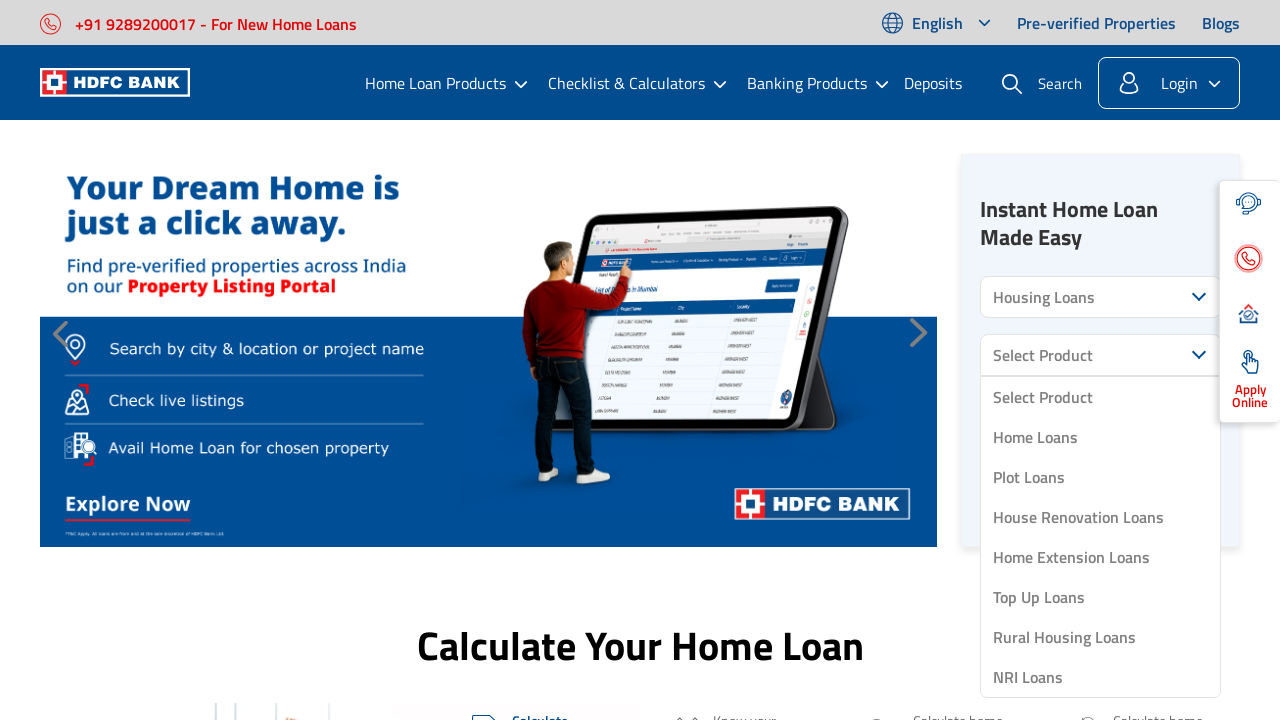

Waited for dropdown options to be visible
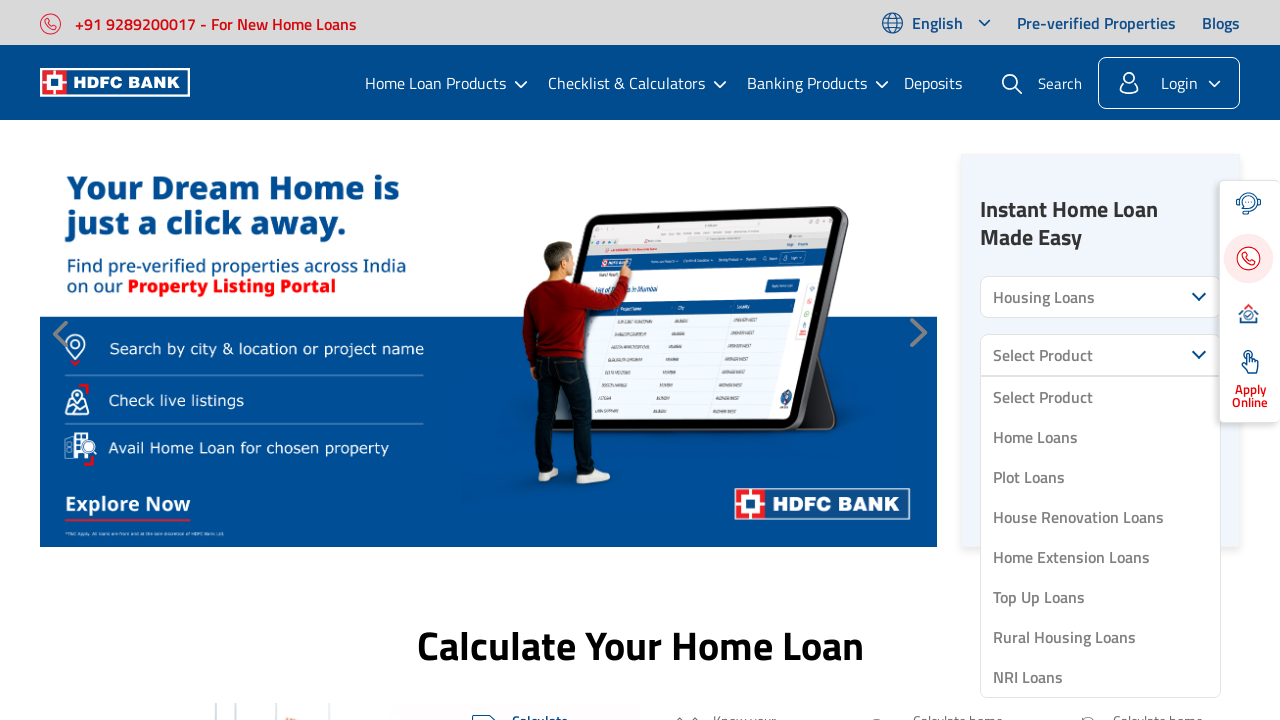

Selected 'Plot Loans' product option from dropdown at (1101, 477) on xpath=//ul[@id='productName']//li[contains(@class,'slider-tab')] >> nth=2
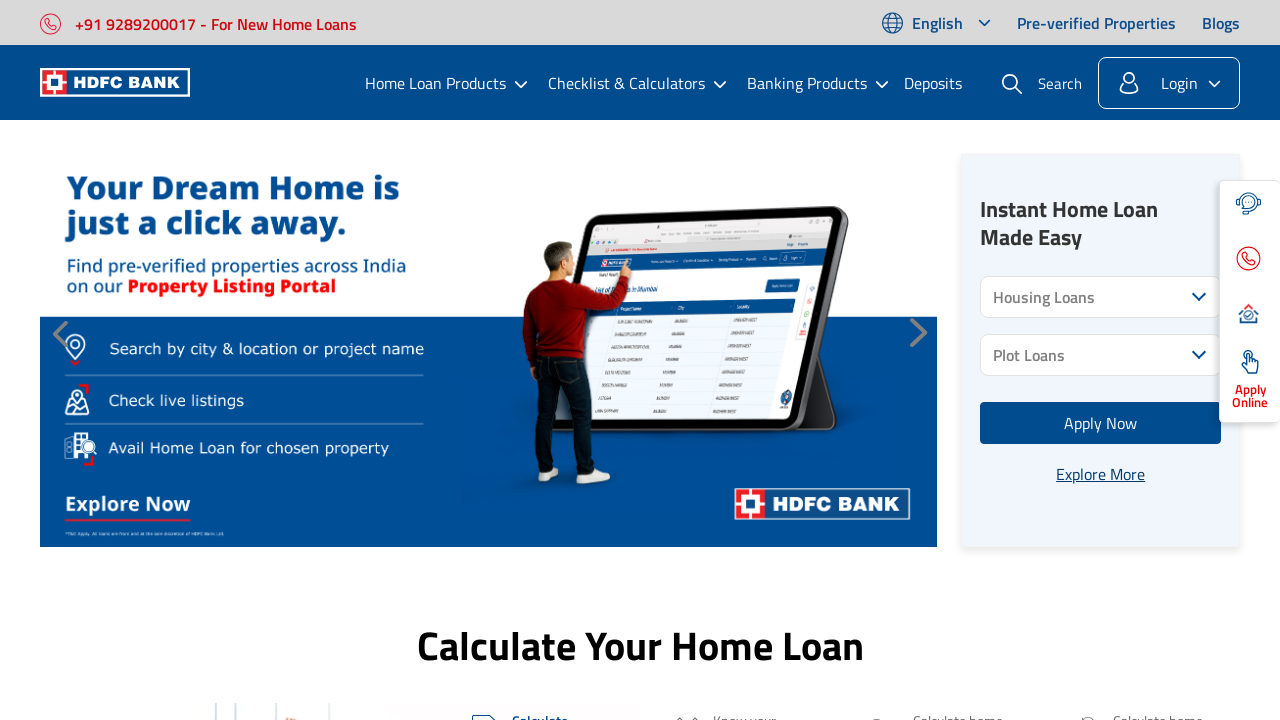

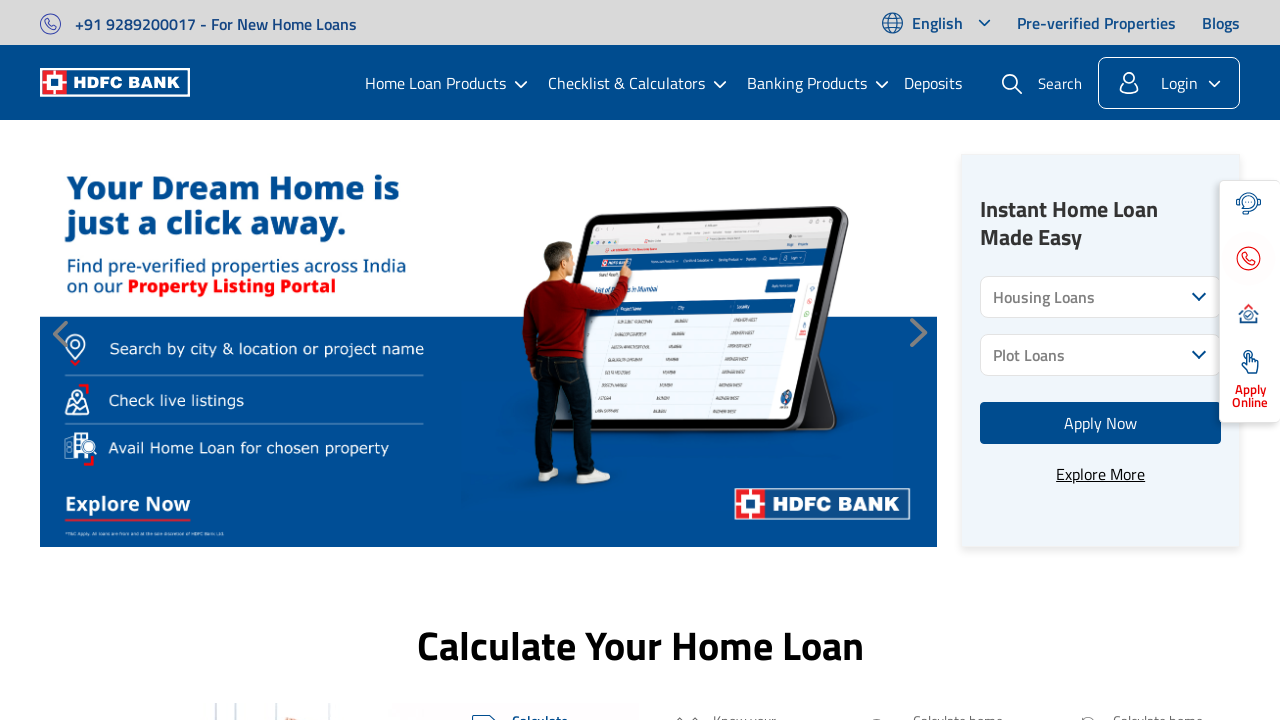